Tests JavaScript alert handling by filling a name field, triggering an alert, accepting it, then triggering a confirm dialog and dismissing it.

Starting URL: https://rahulshettyacademy.com/AutomationPractice/

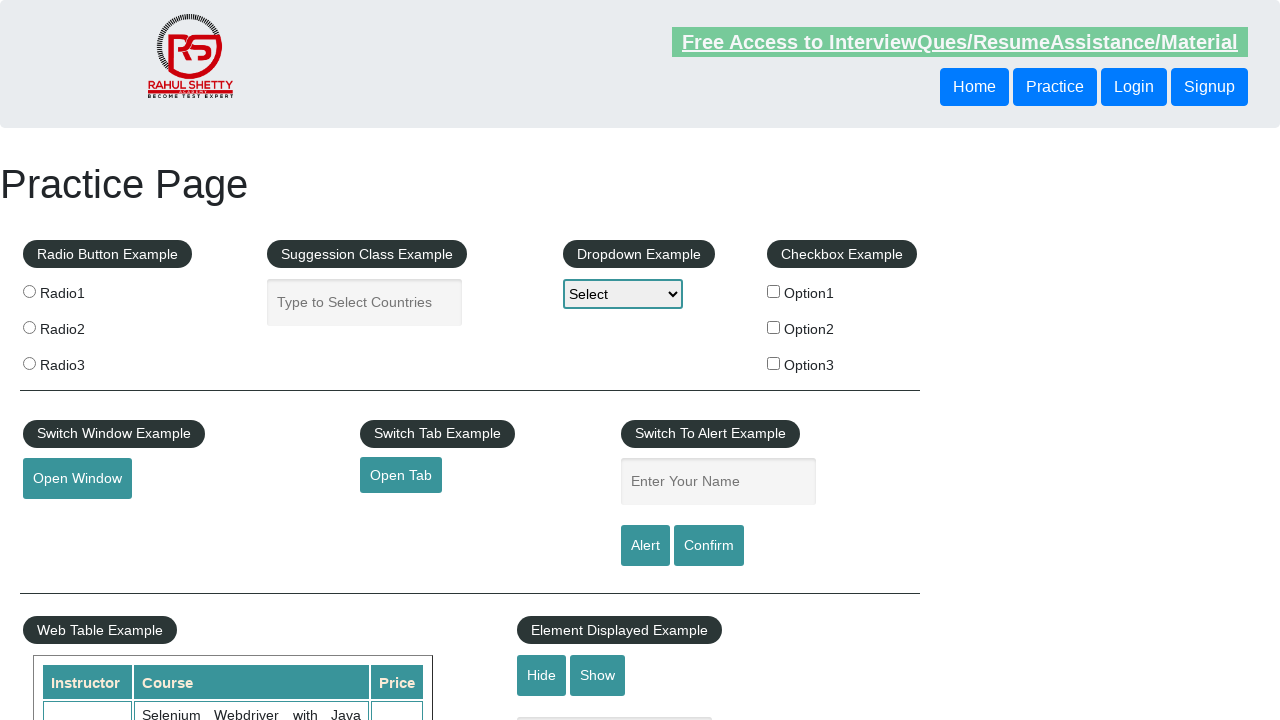

Filled name field with 'Radhi' on #name
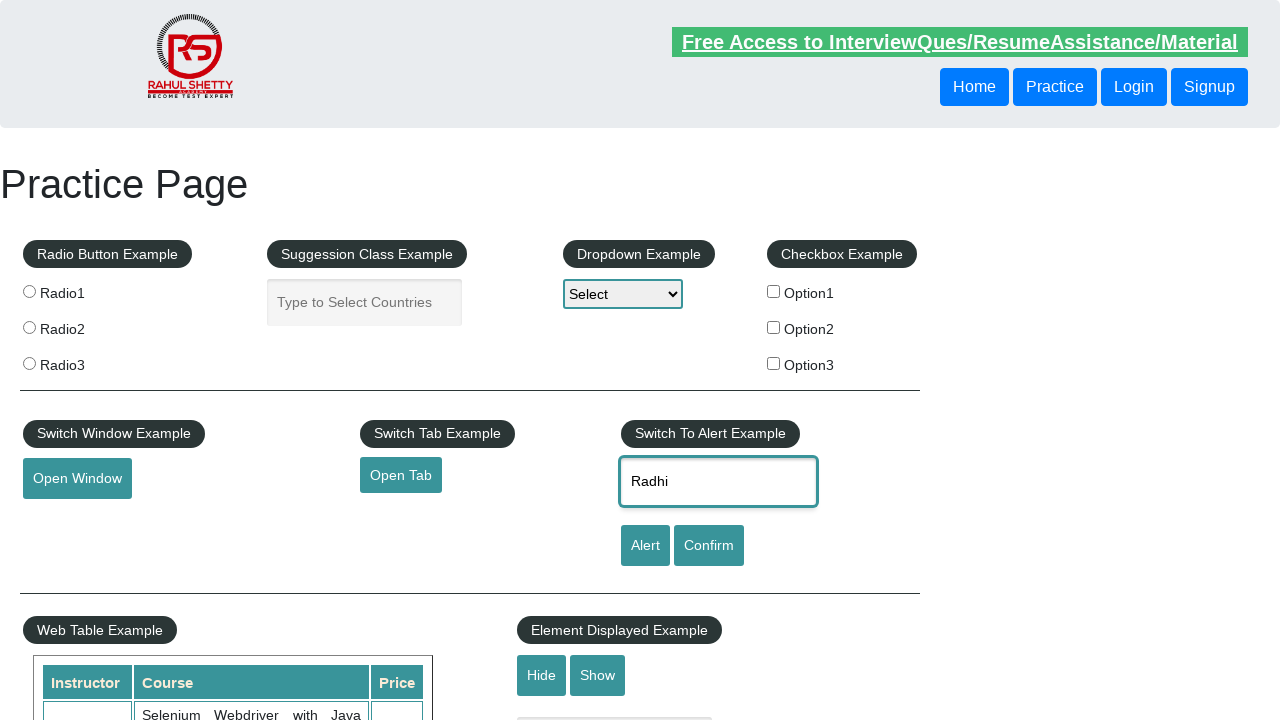

Clicked alert button at (645, 546) on input[id='alertbtn']
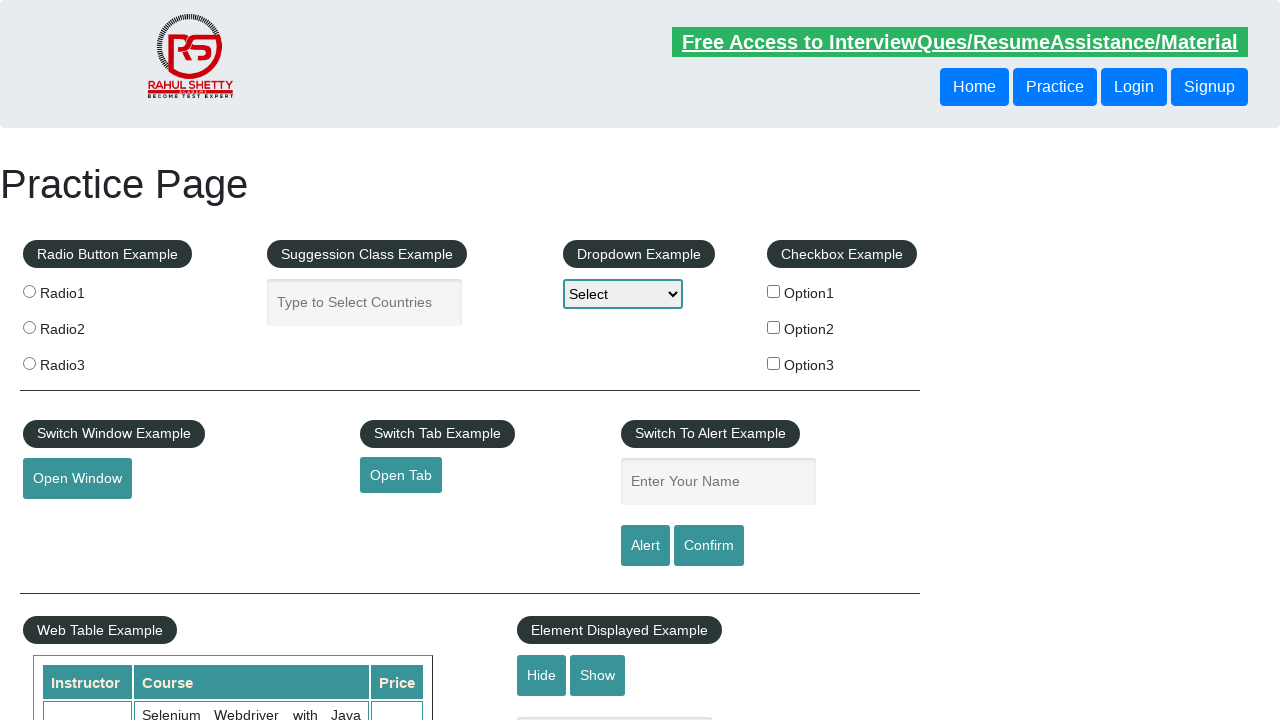

Set up dialog handler to accept alerts
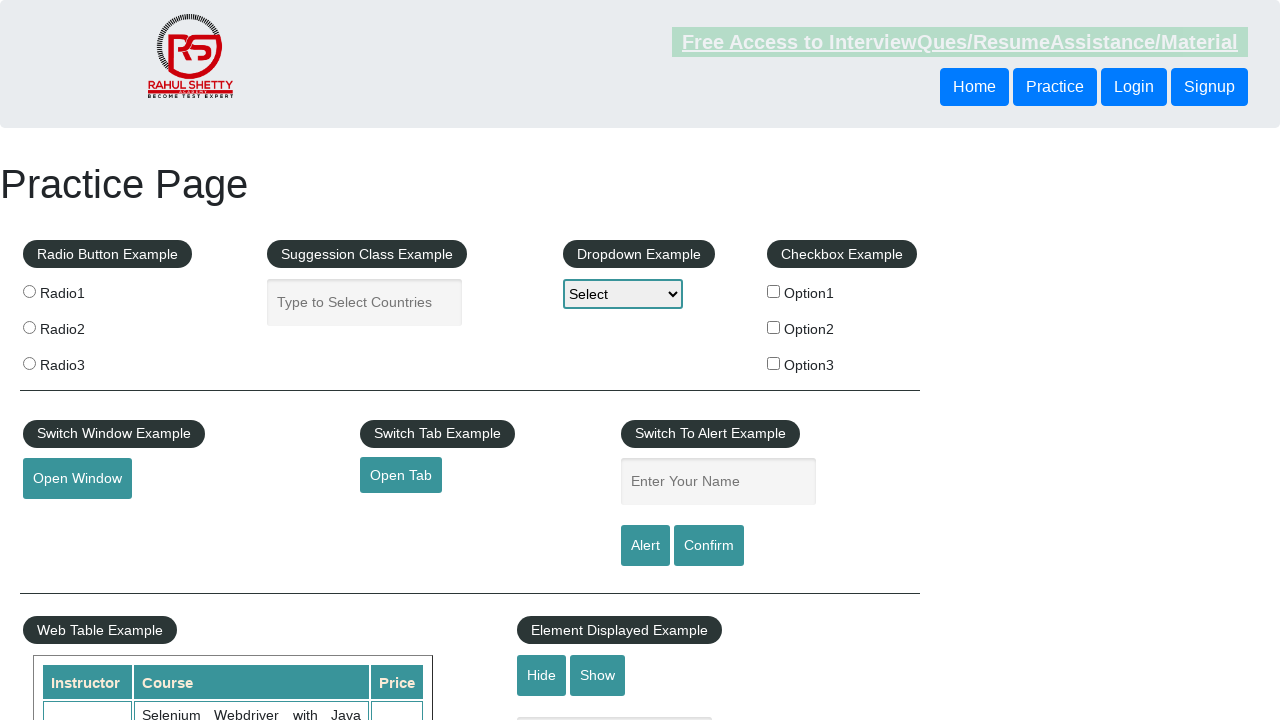

Clicked alert button again to trigger and accept JavaScript alert at (645, 546) on input[id='alertbtn']
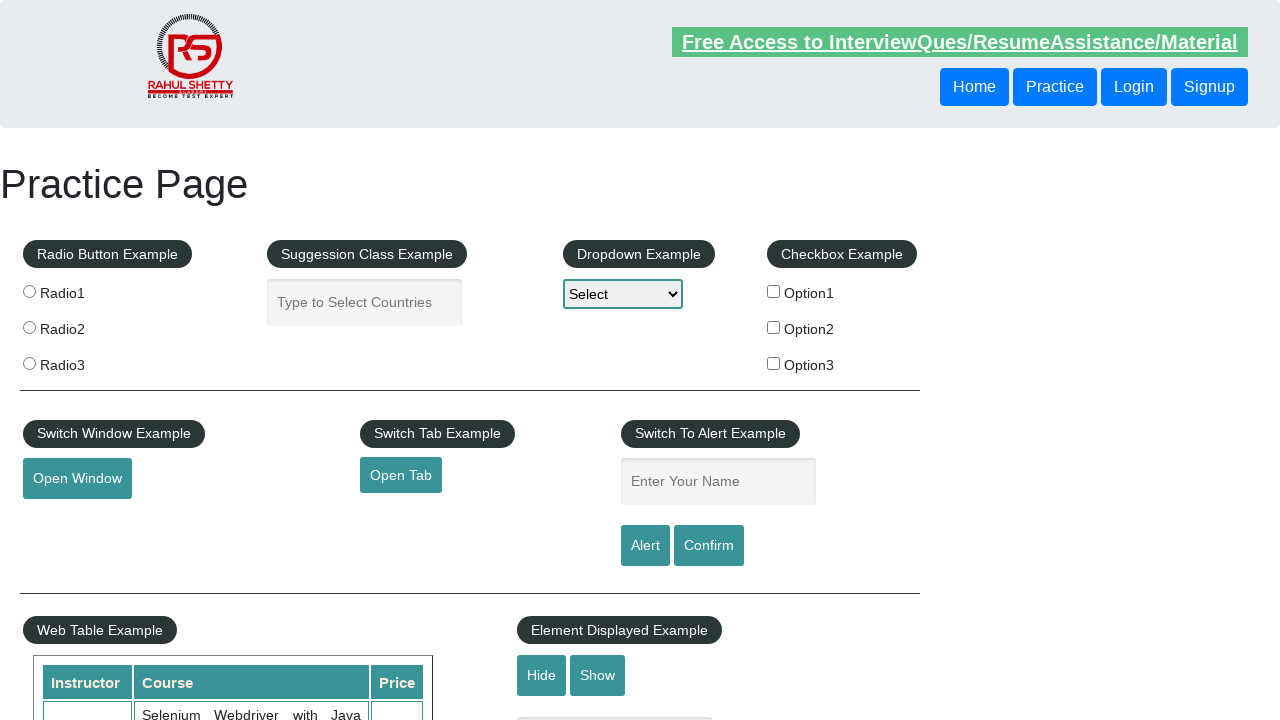

Waited 500ms for alert to be processed
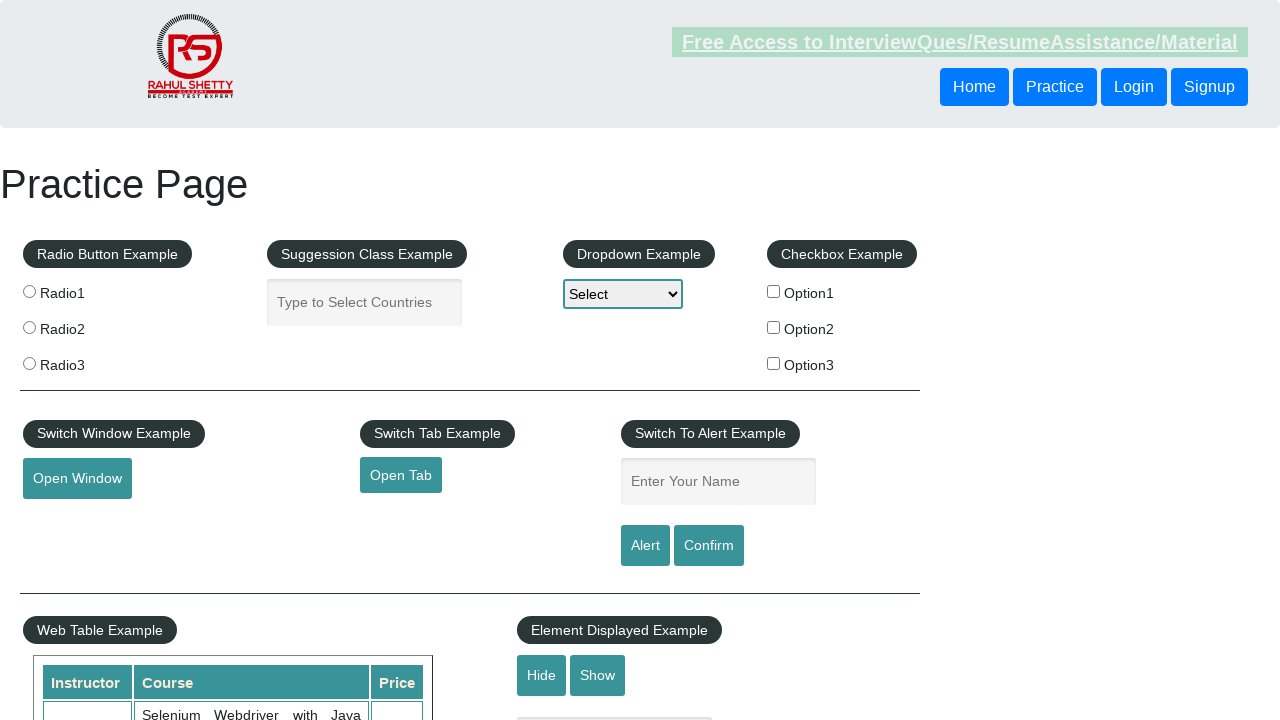

Set up dialog handler to dismiss confirm dialogs
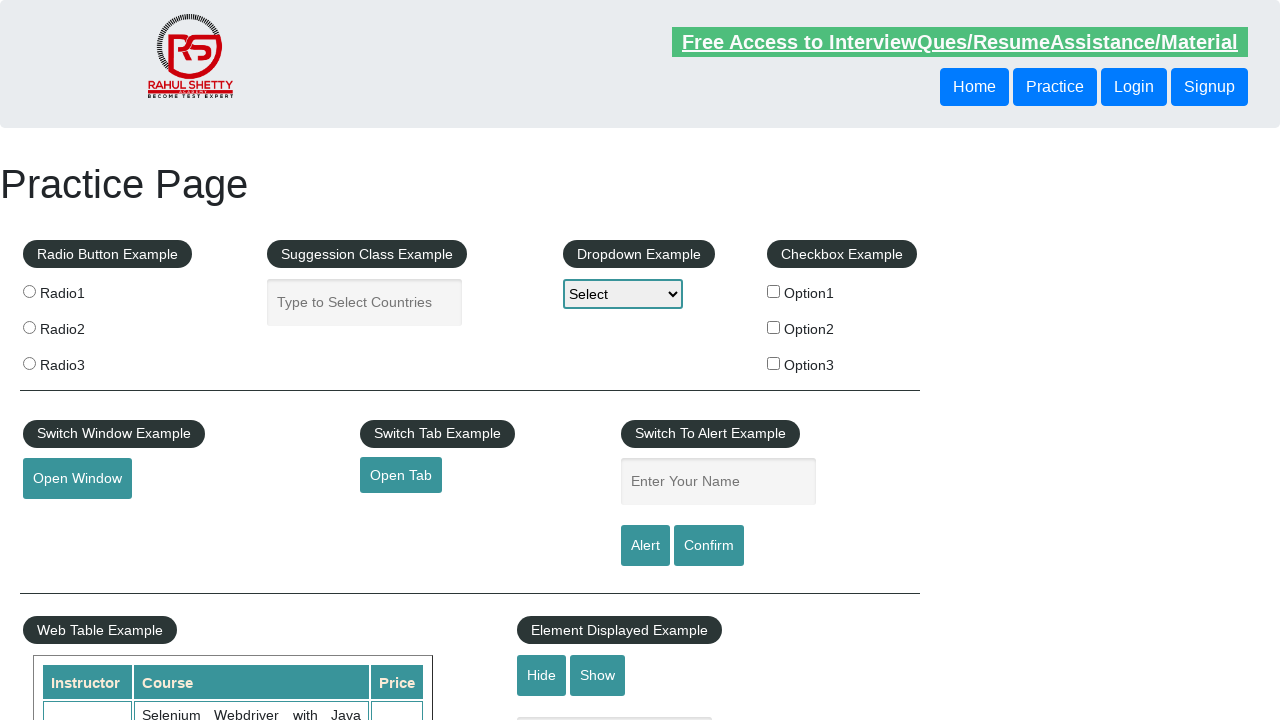

Clicked confirm button and dismissed JavaScript confirm dialog at (709, 546) on #confirmbtn
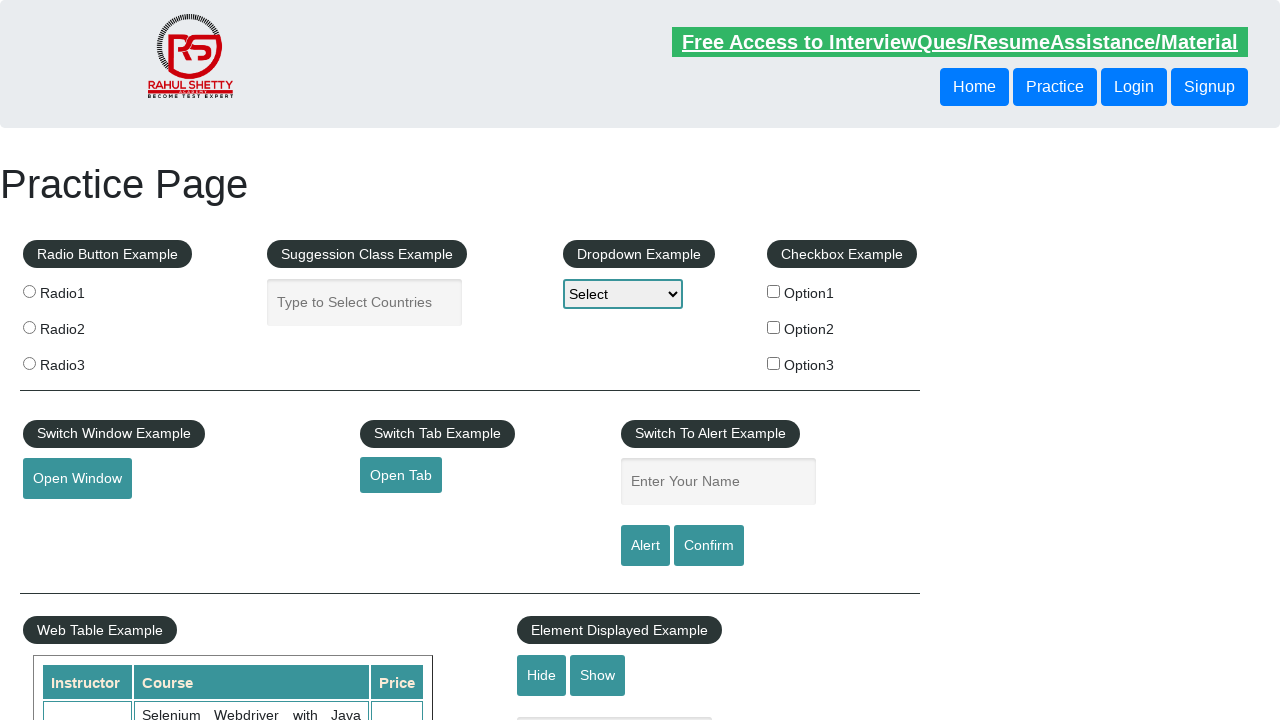

Waited 500ms for confirm dialog handling to complete
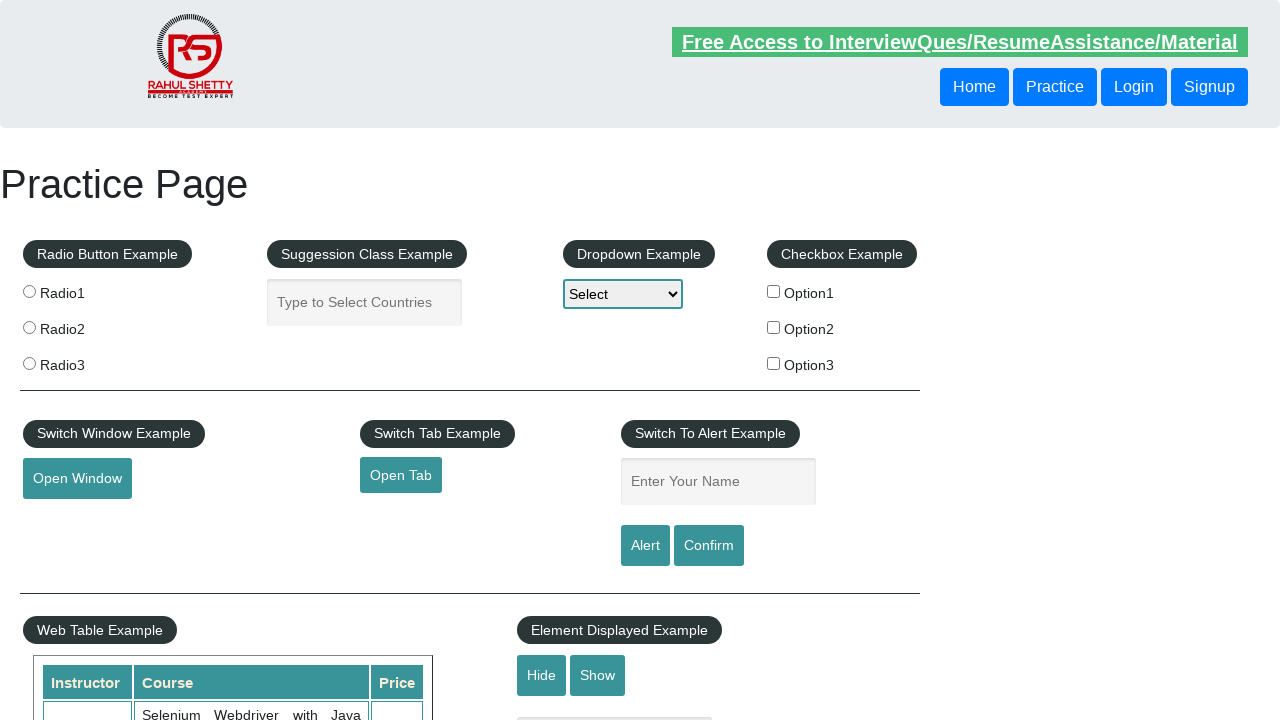

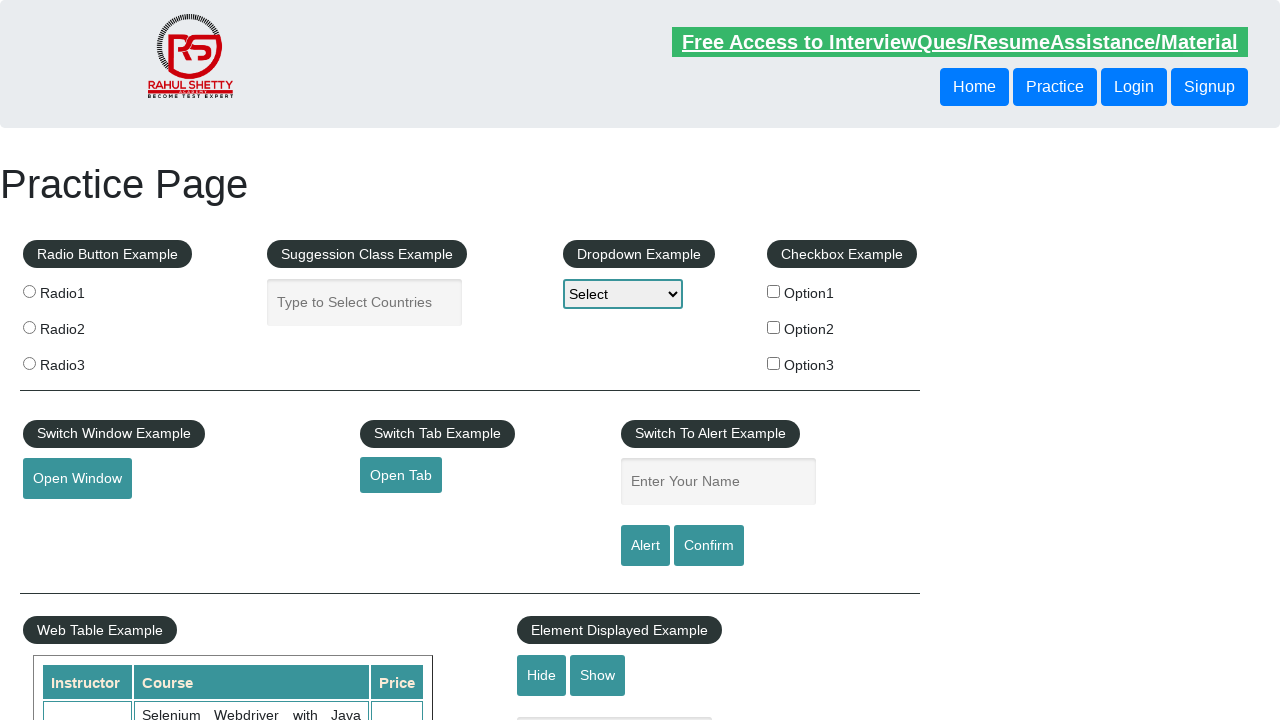